Tests different button click actions on DemoQA buttons page, including double-click and right-click (context click) interactions

Starting URL: https://demoqa.com/buttons

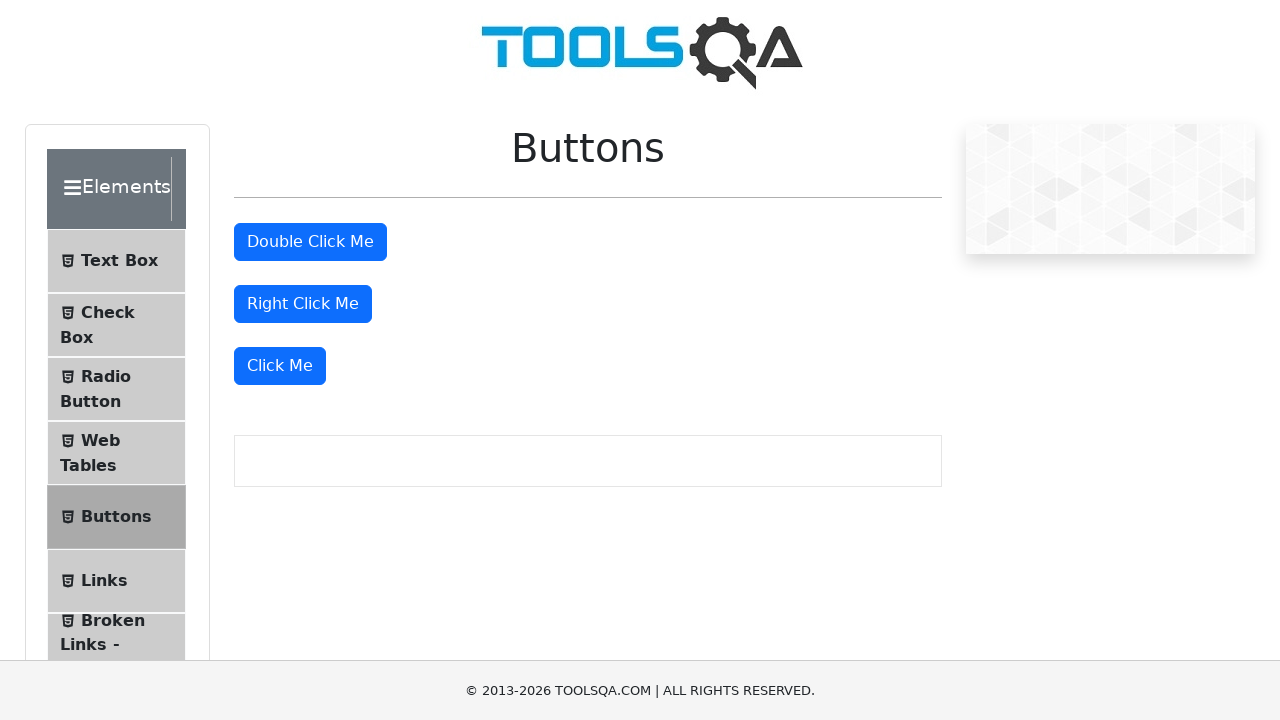

Located the double-click button
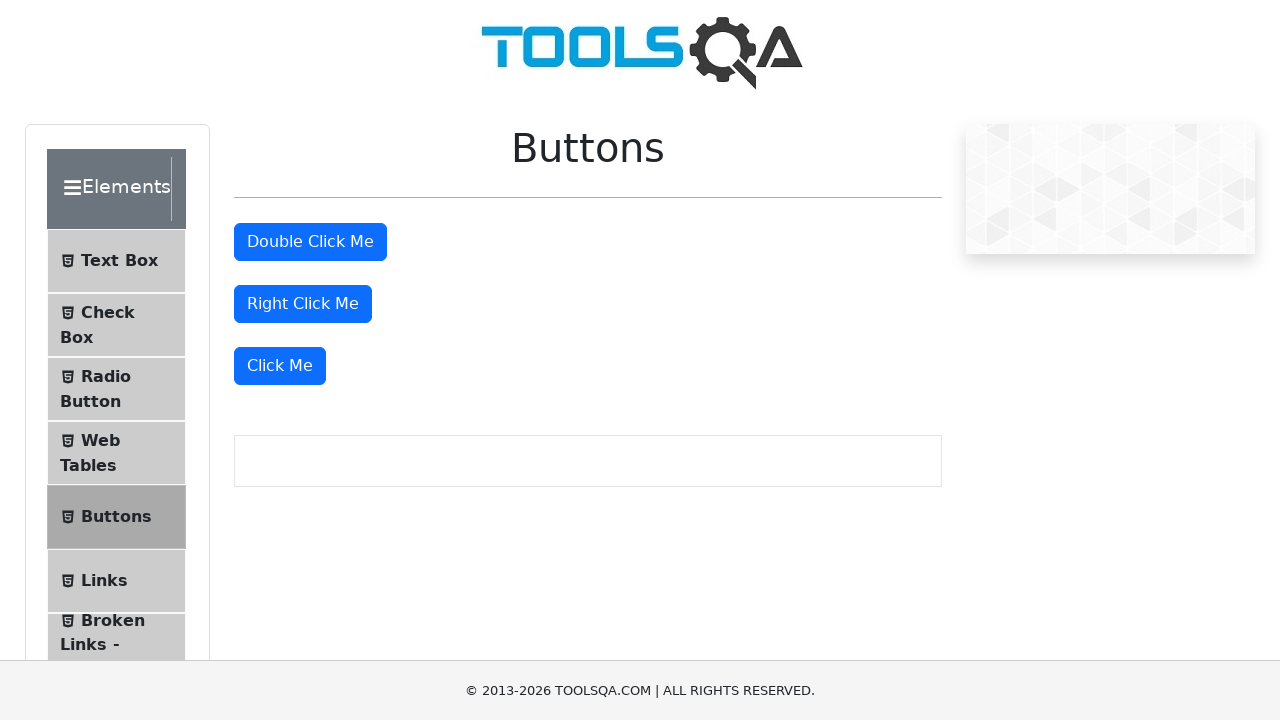

Scrolled double-click button into view
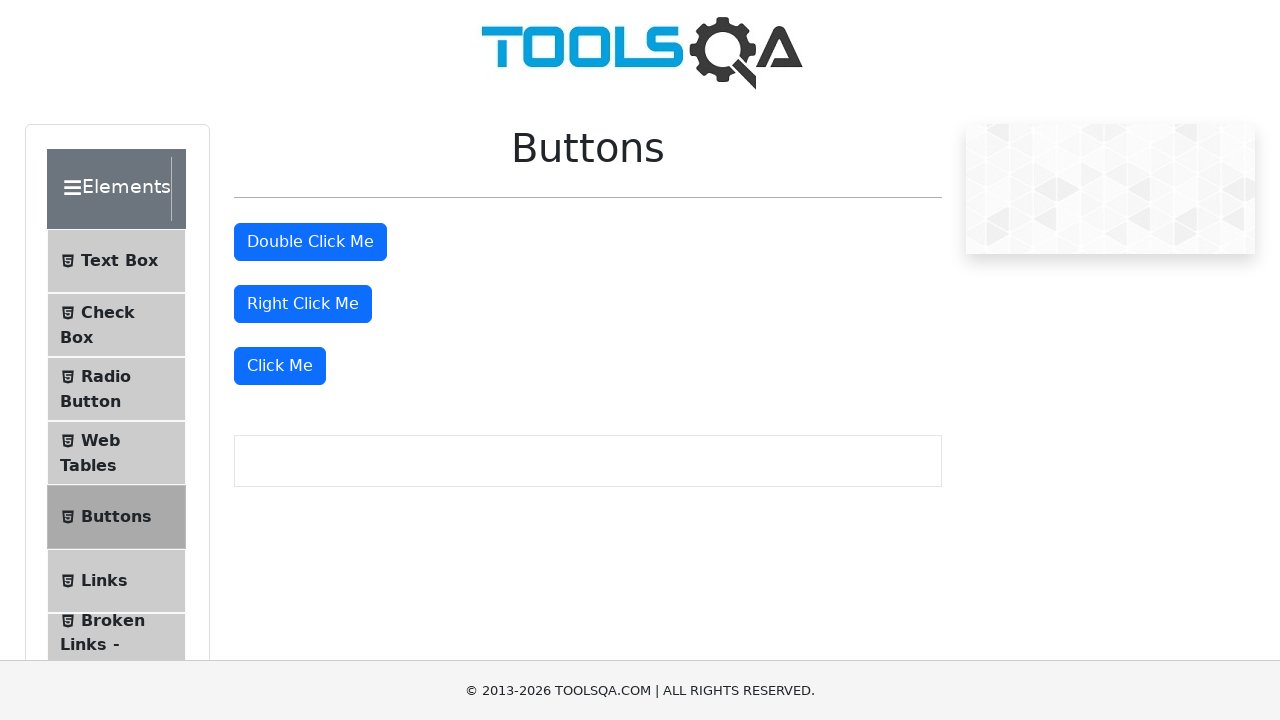

Double-clicked the double-click button at (310, 242) on #doubleClickBtn
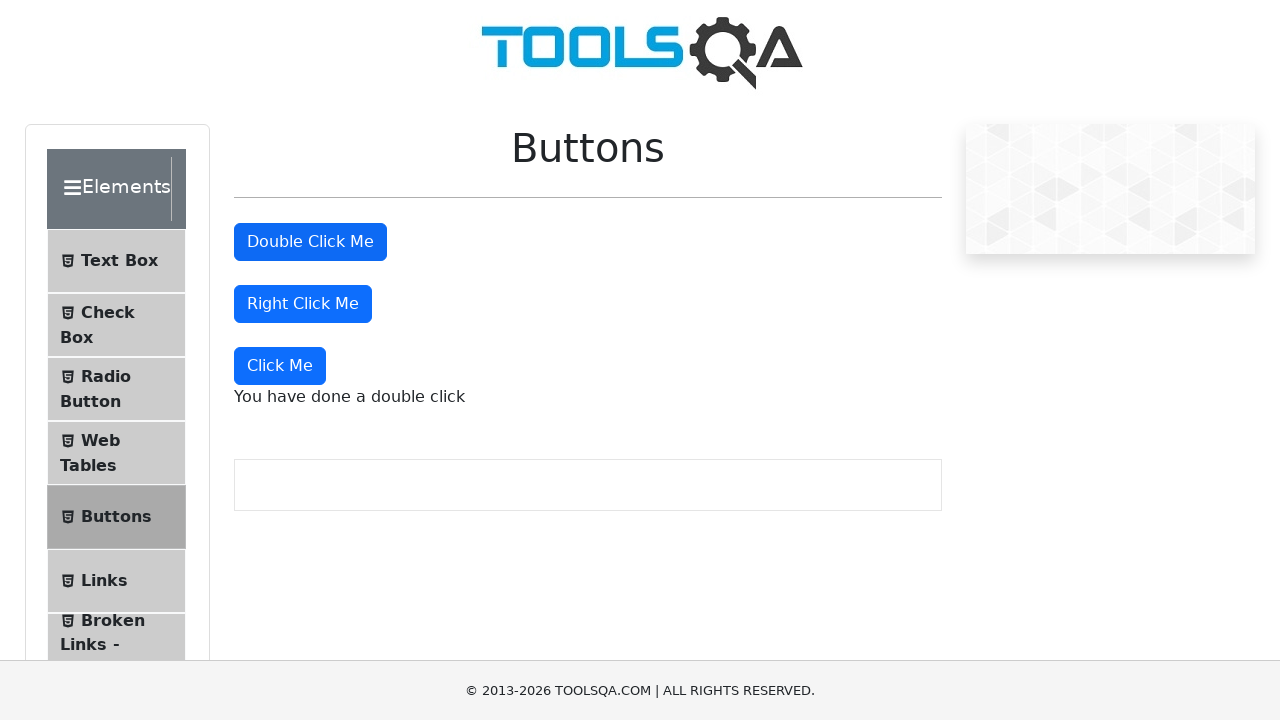

Located the right-click button
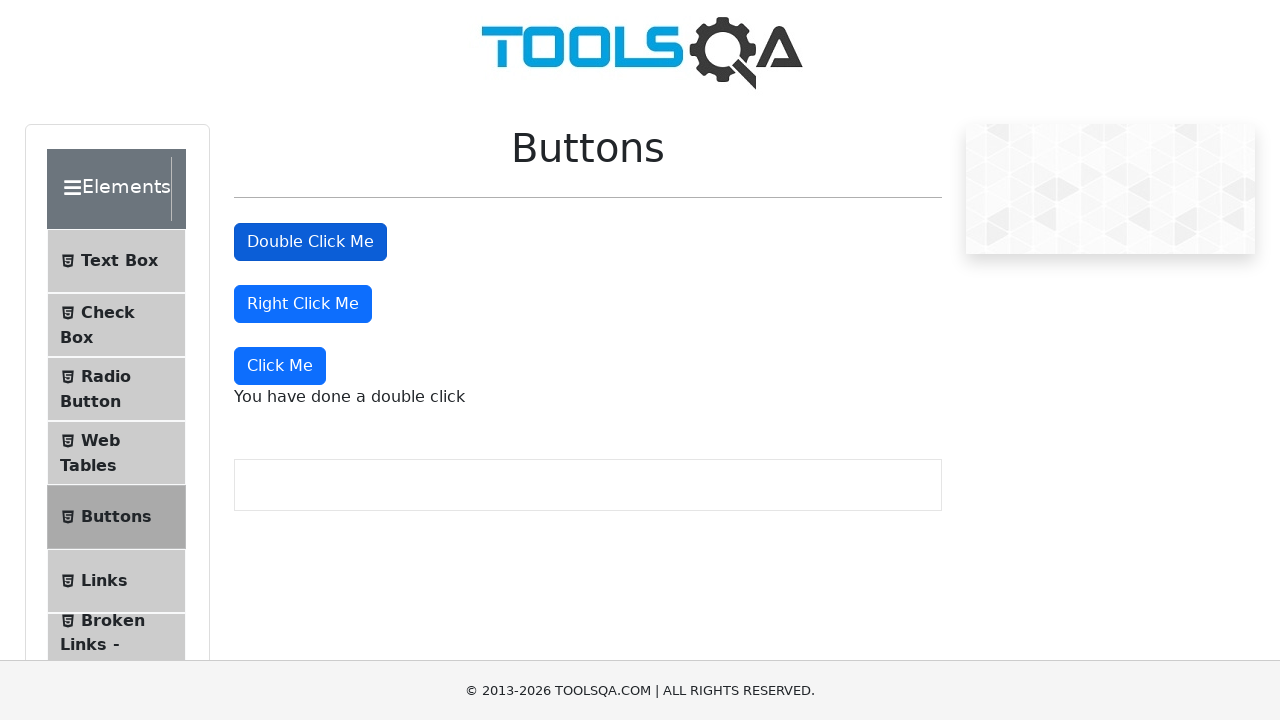

Scrolled right-click button into view
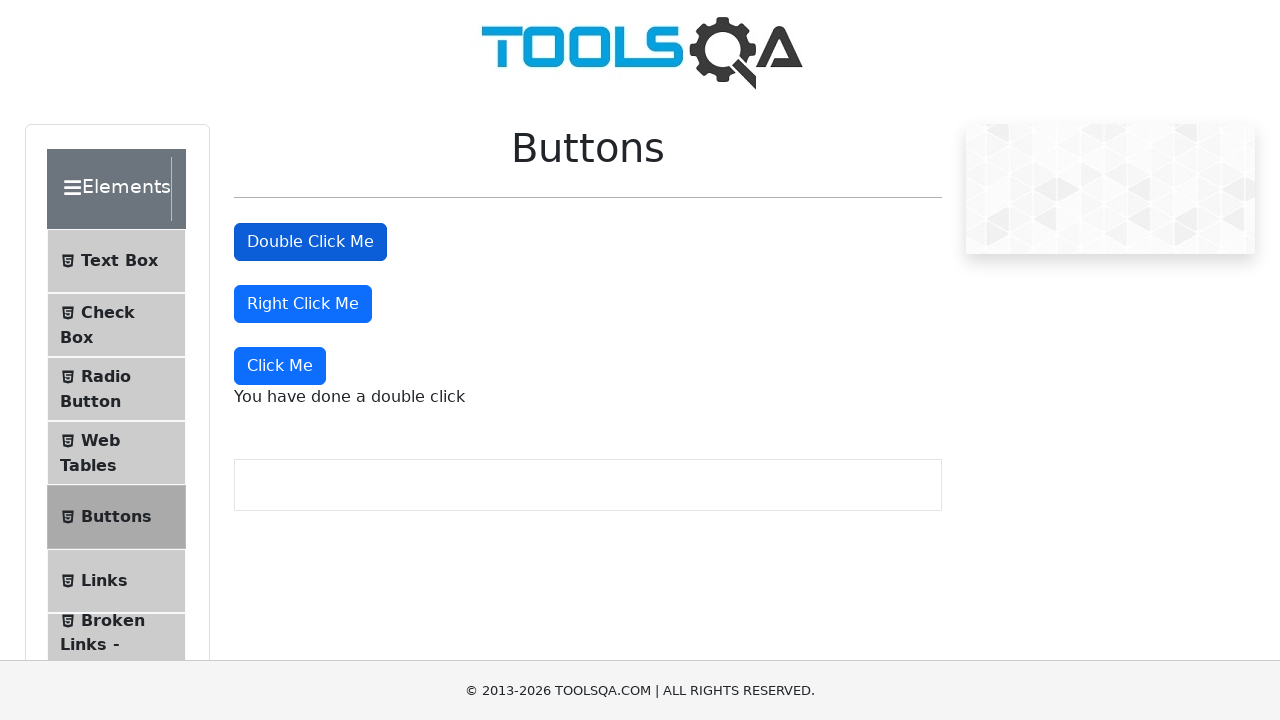

Right-clicked the right-click button at (303, 304) on #rightClickBtn
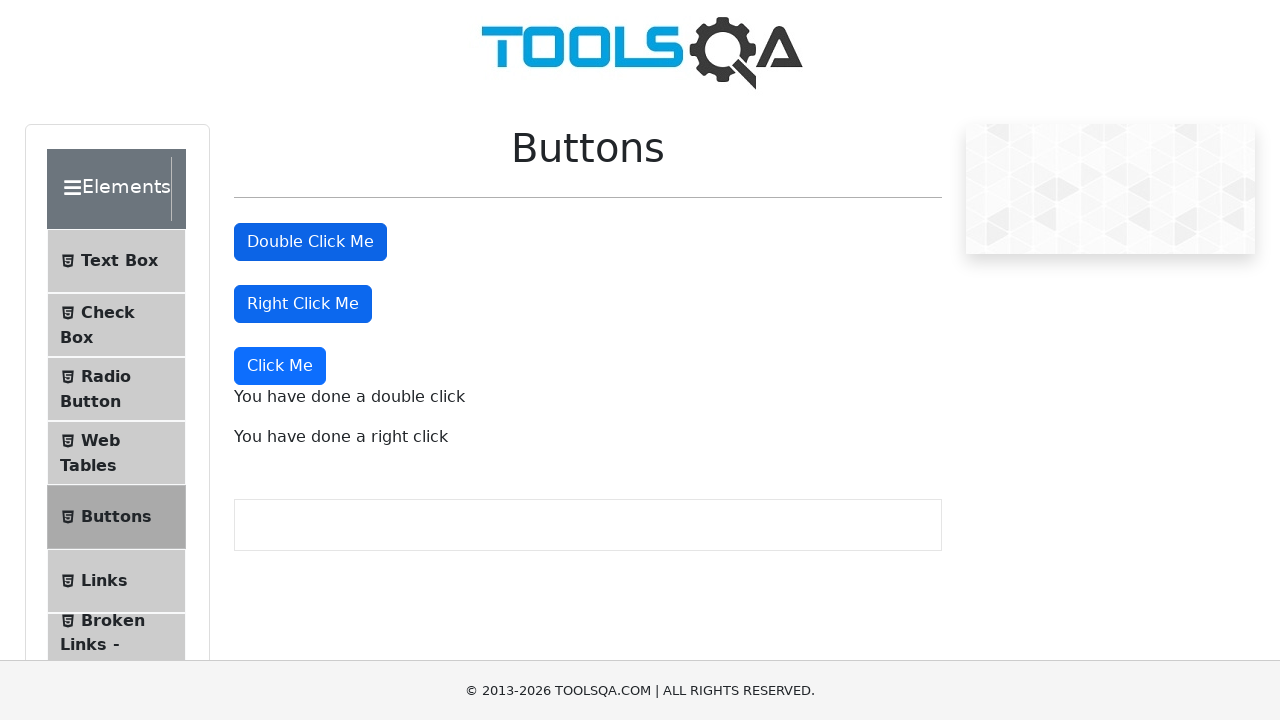

Located the 'Click Me' button
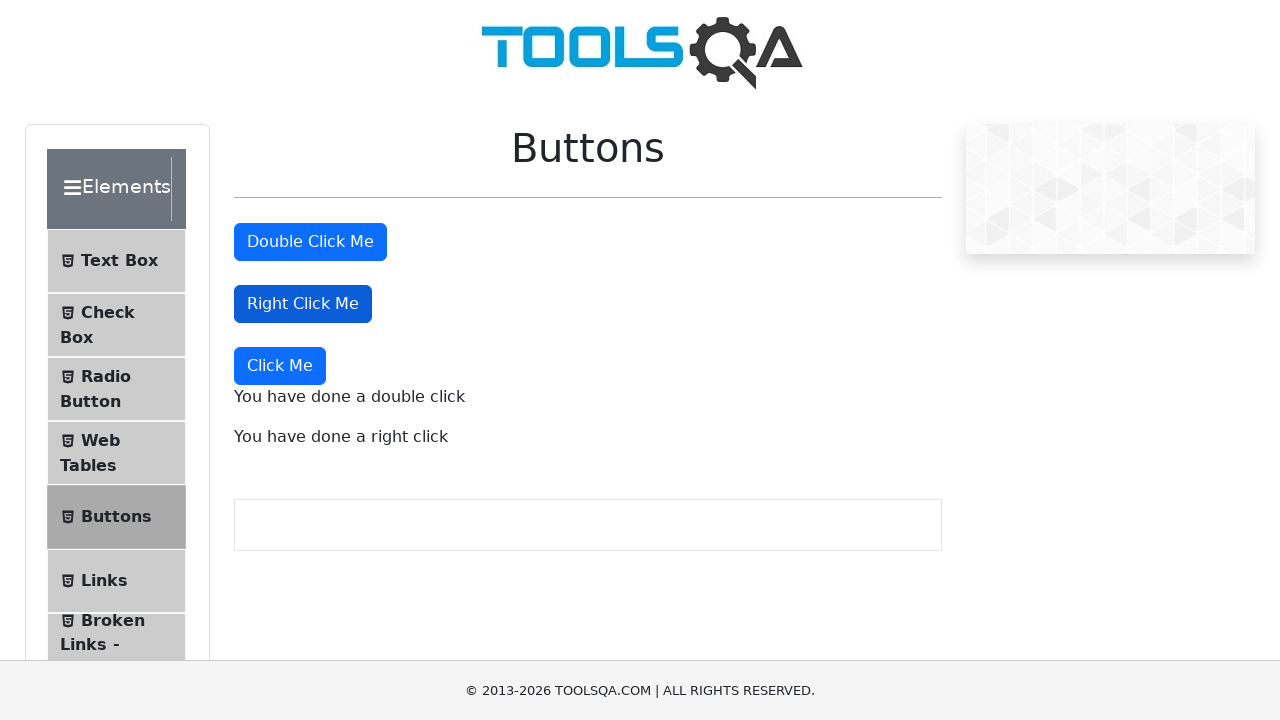

Scrolled 'Click Me' button into view
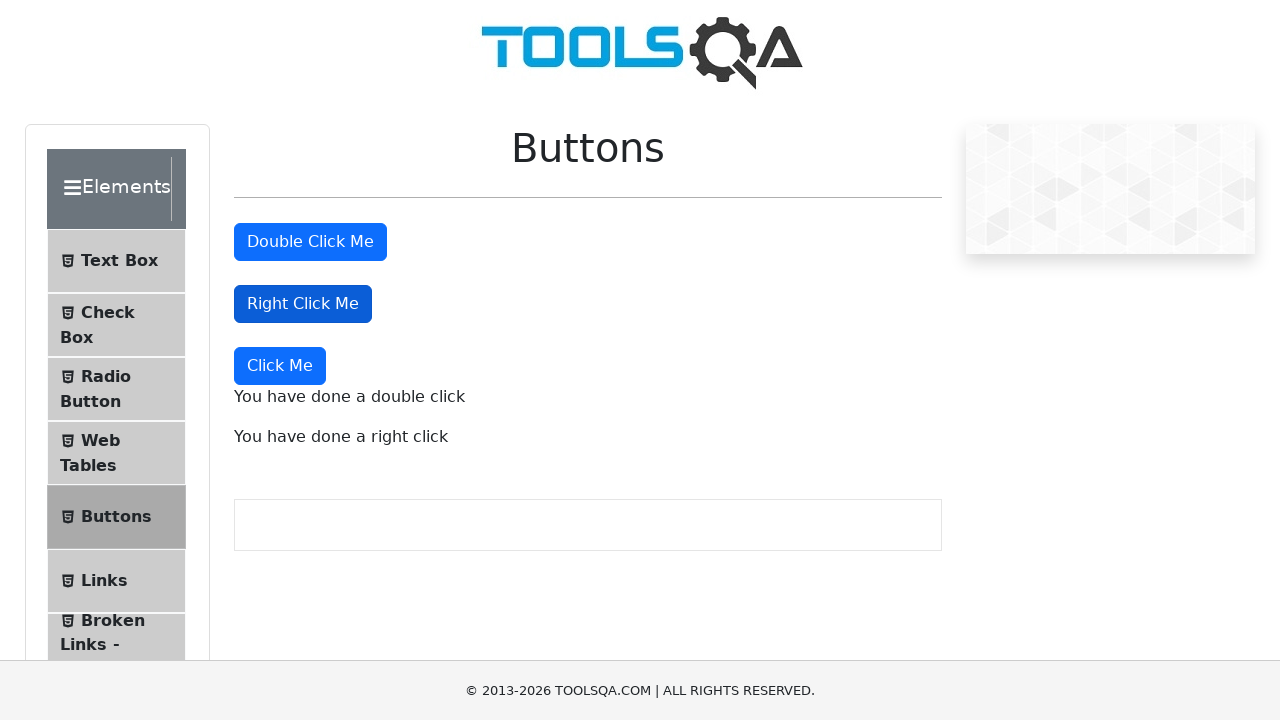

Clicked the 'Click Me' button at (280, 366) on xpath=//button[text()='Click Me']
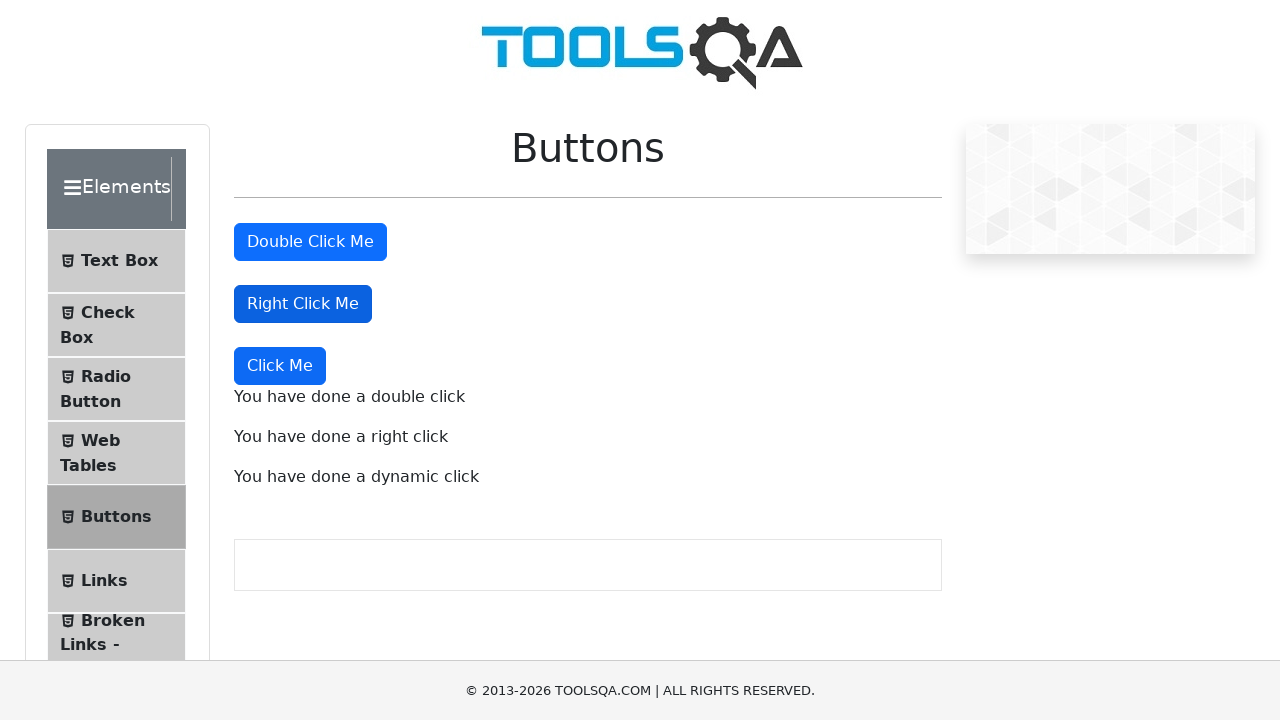

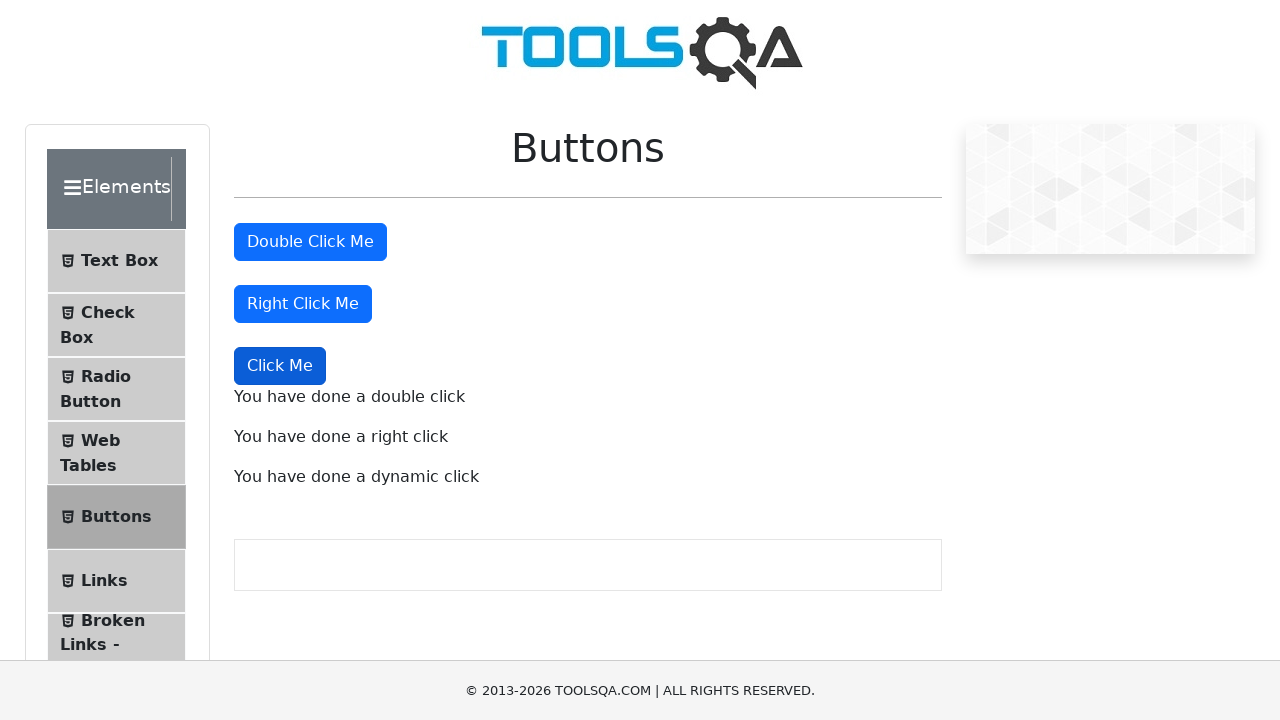